Tests JavaScript Prompt dialog by clicking the prompt button, entering text "Abdullah", accepting it, and verifying the result contains the entered text

Starting URL: https://the-internet.herokuapp.com/javascript_alerts

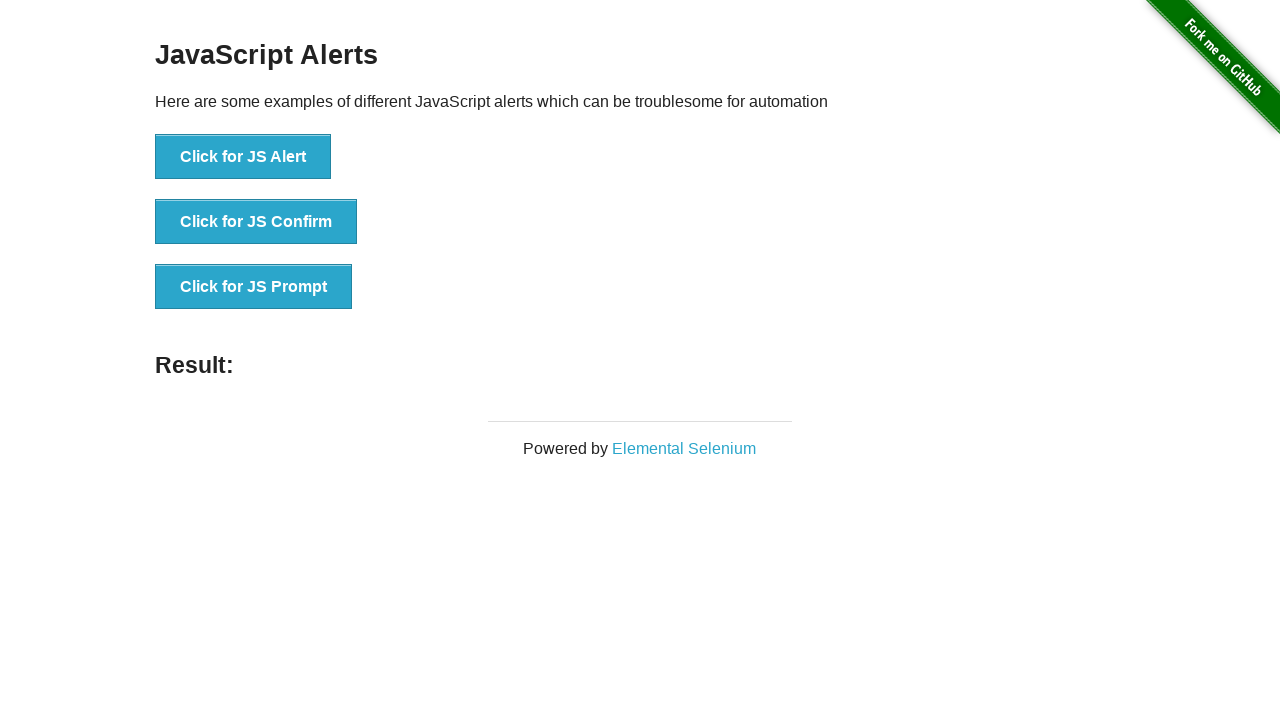

Set up dialog handler to accept prompt with text 'Abdullah'
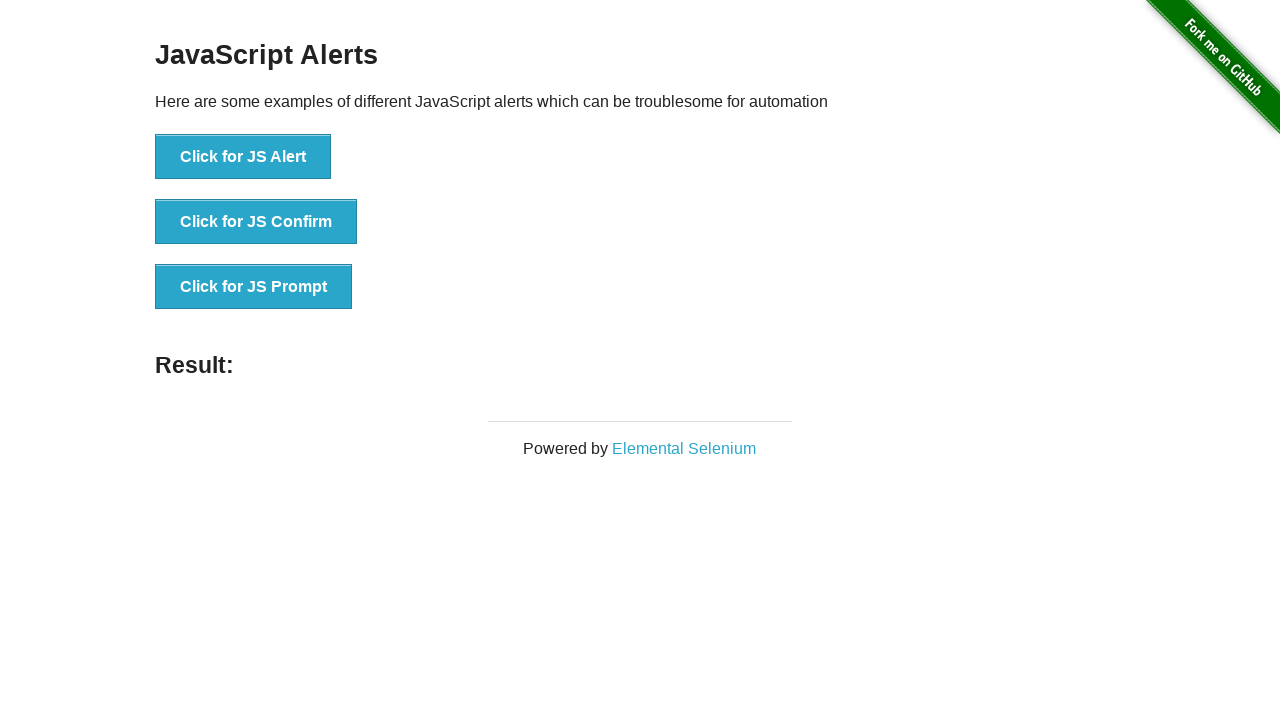

Clicked the JS Prompt button at (254, 287) on xpath=//*[text()='Click for JS Prompt']
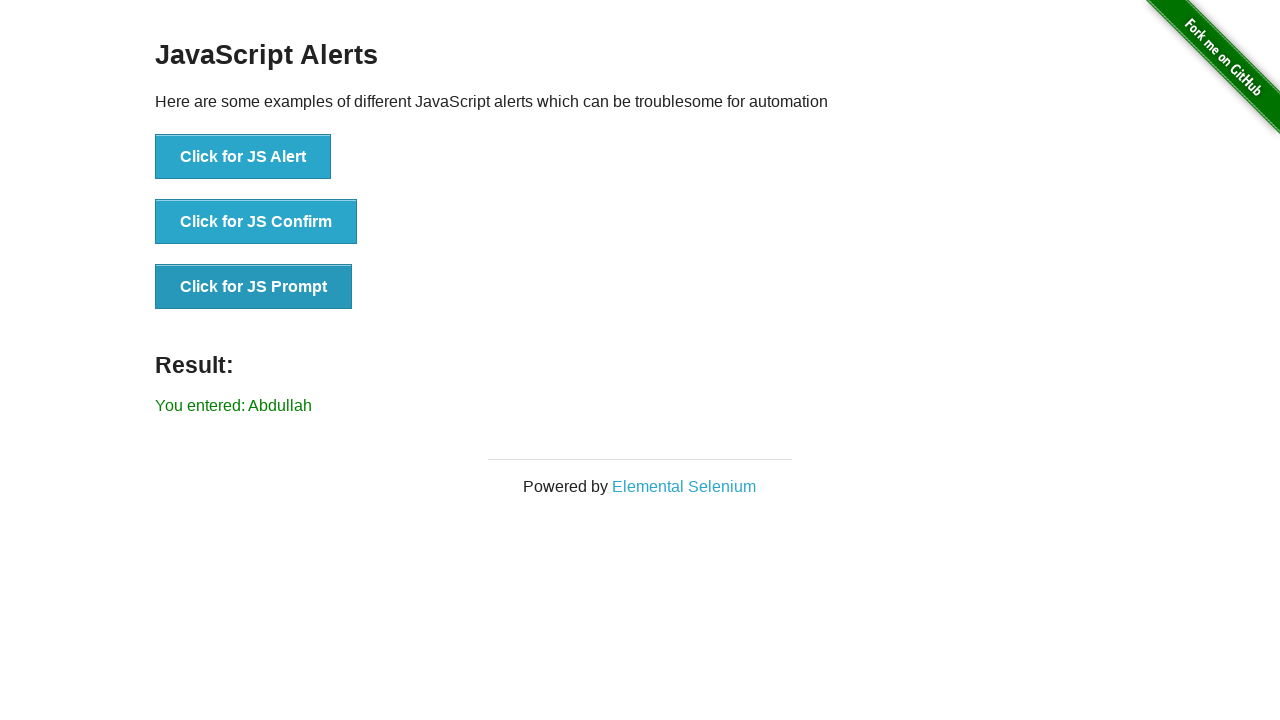

Result element appeared on the page
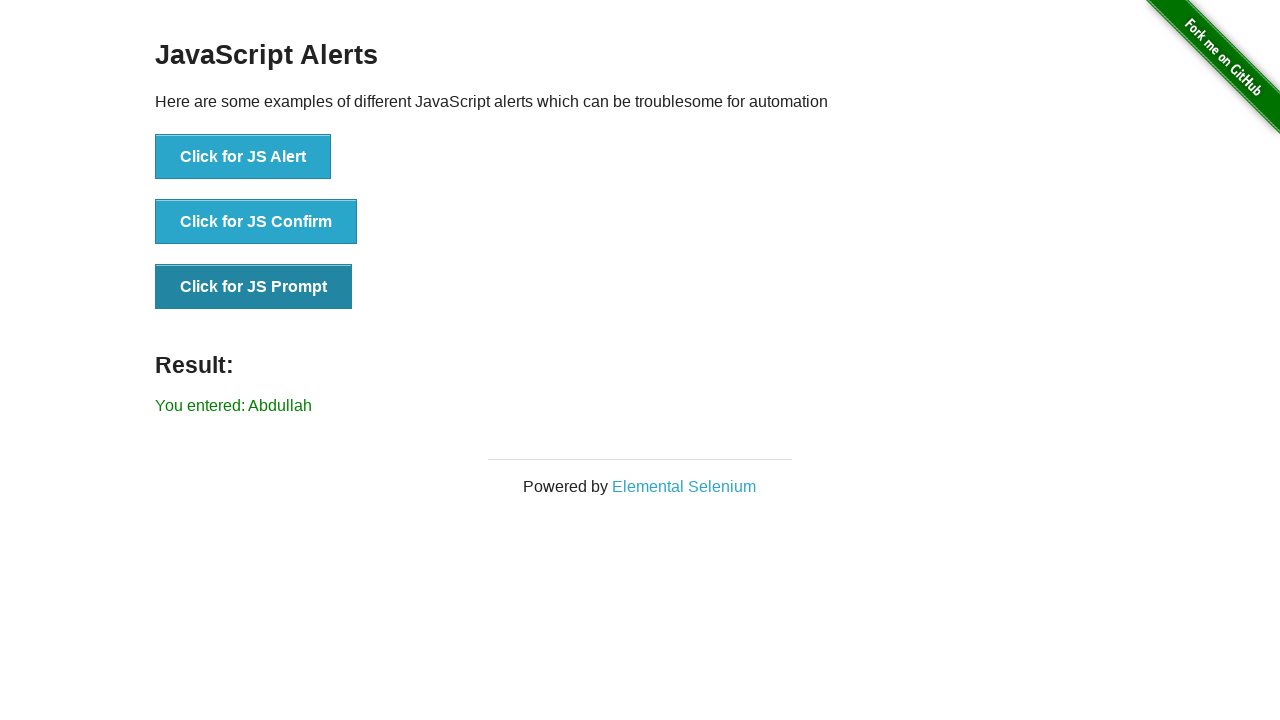

Retrieved result text content
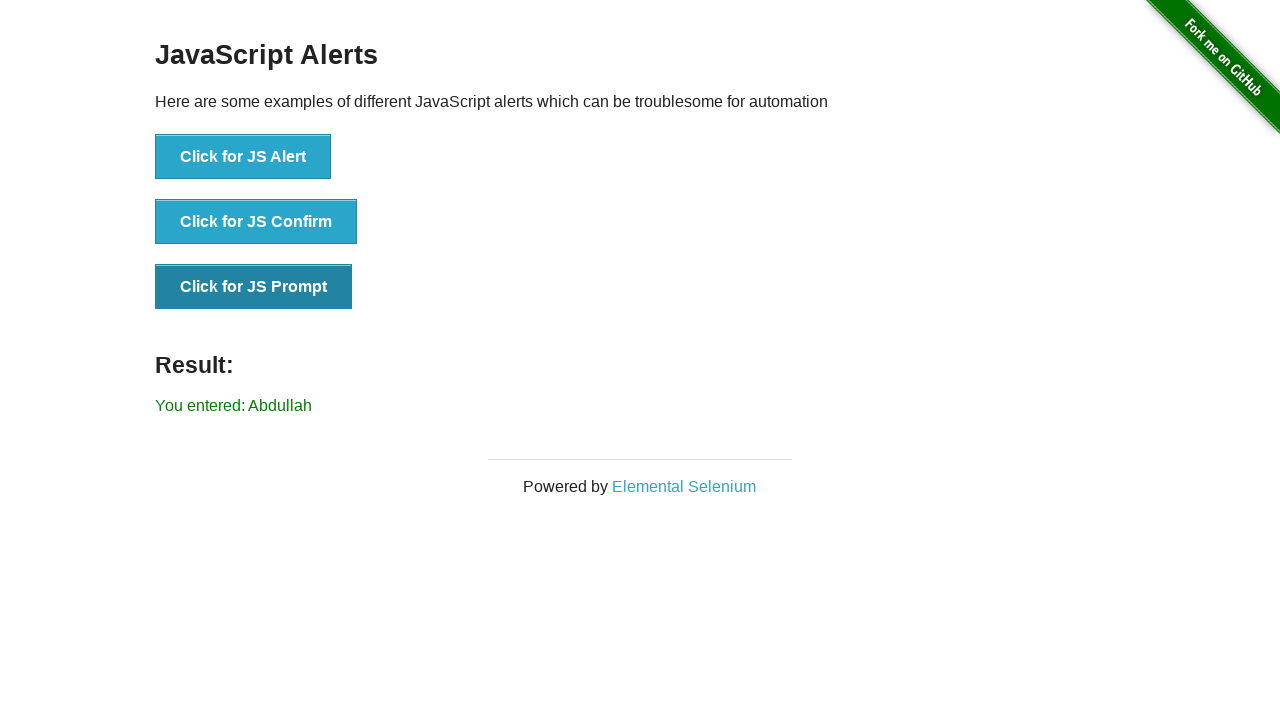

Verified that result text contains 'Abdullah'
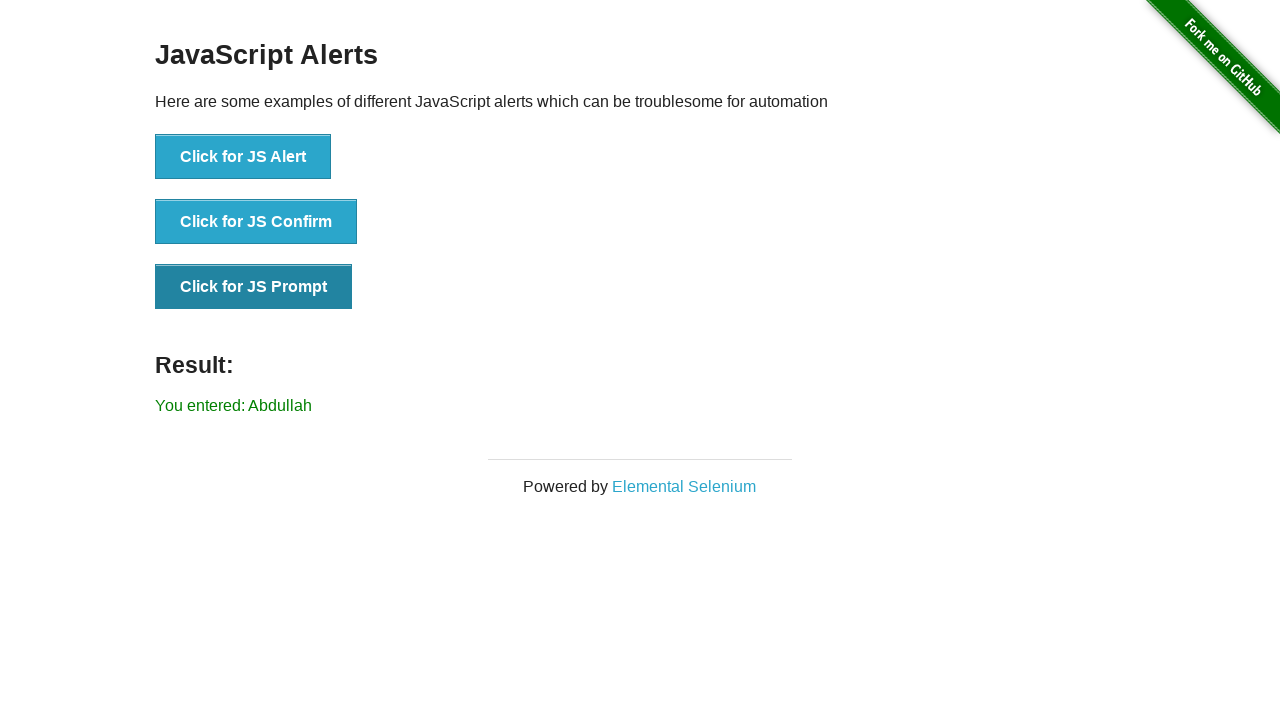

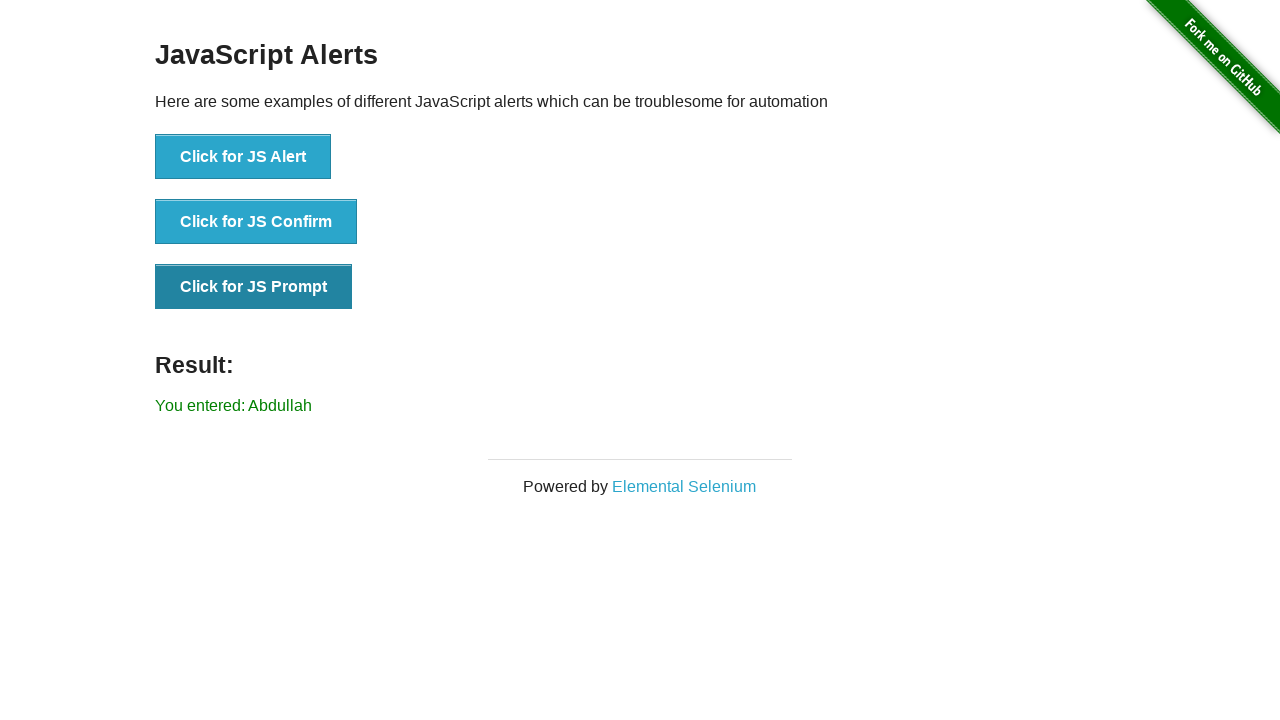